Tests A/B test opt-out by visiting the page, checking if in A/B test group, adding an opt-out cookie, refreshing, and verifying the page shows "No A/B Test"

Starting URL: http://the-internet.herokuapp.com/abtest

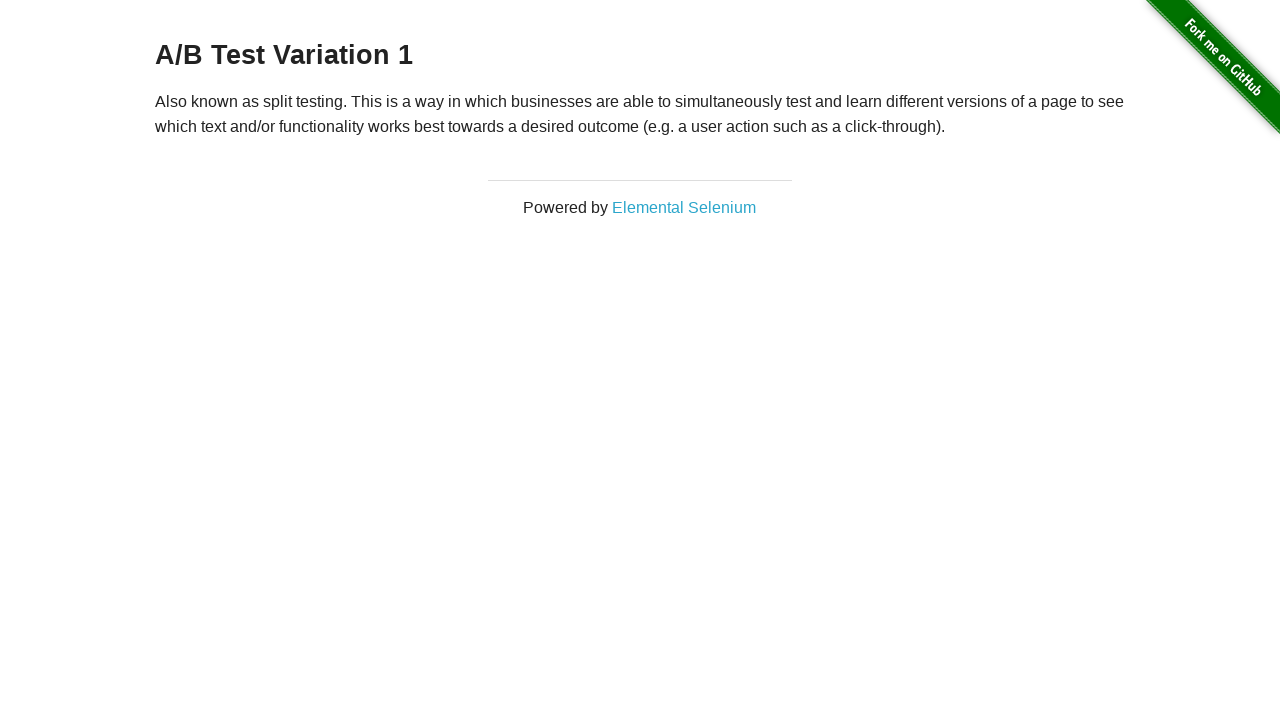

Retrieved initial heading text to check A/B test group
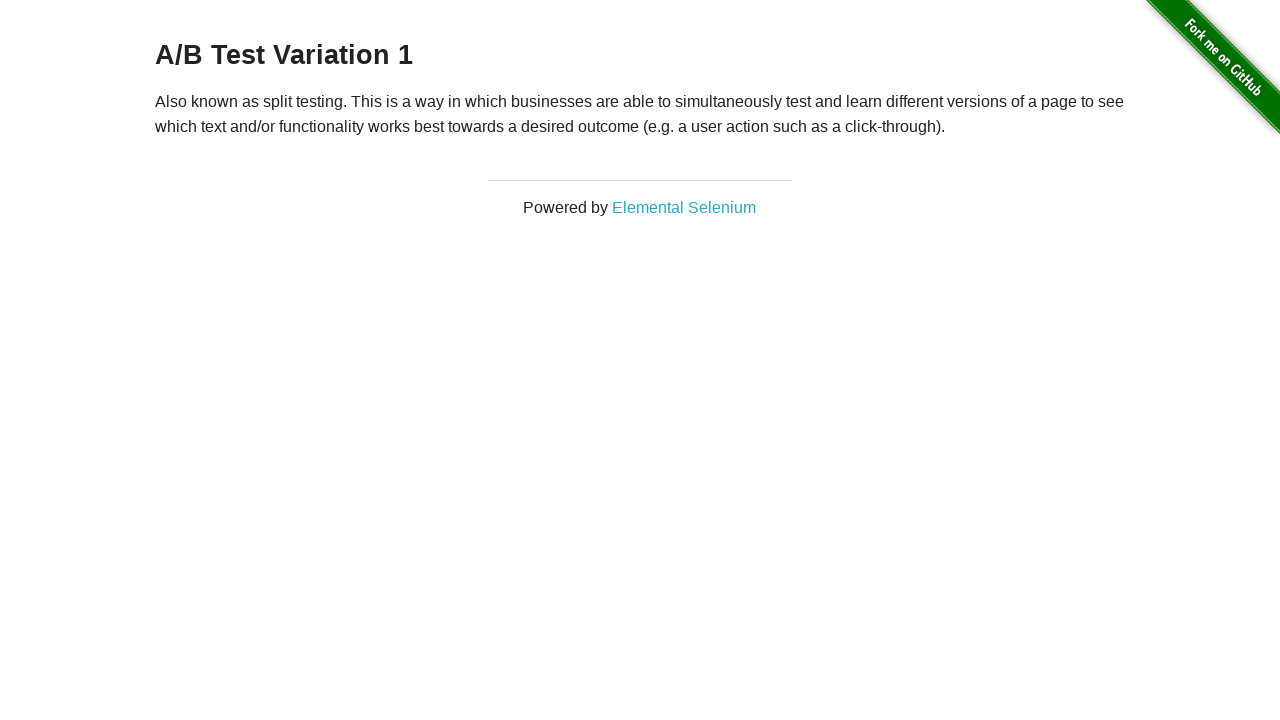

Added optimizelyOptOut cookie to opt out of A/B test
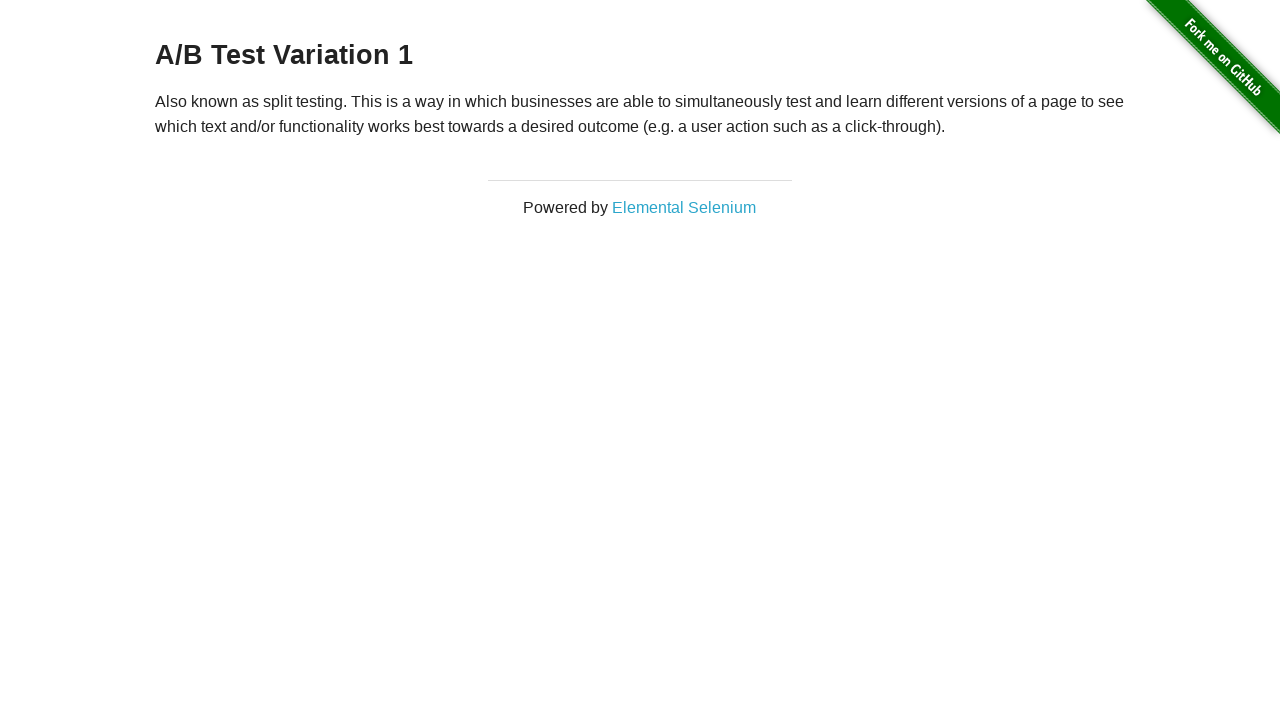

Refreshed page after adding opt-out cookie
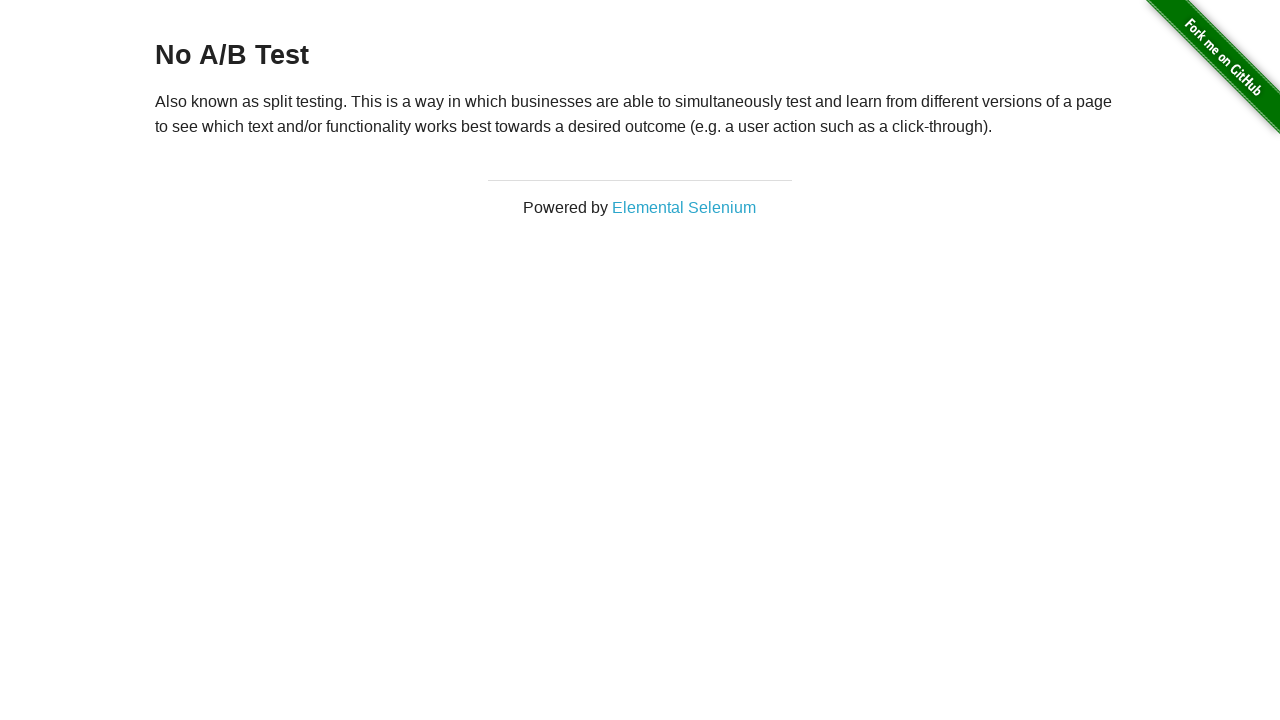

Waited for heading element to load
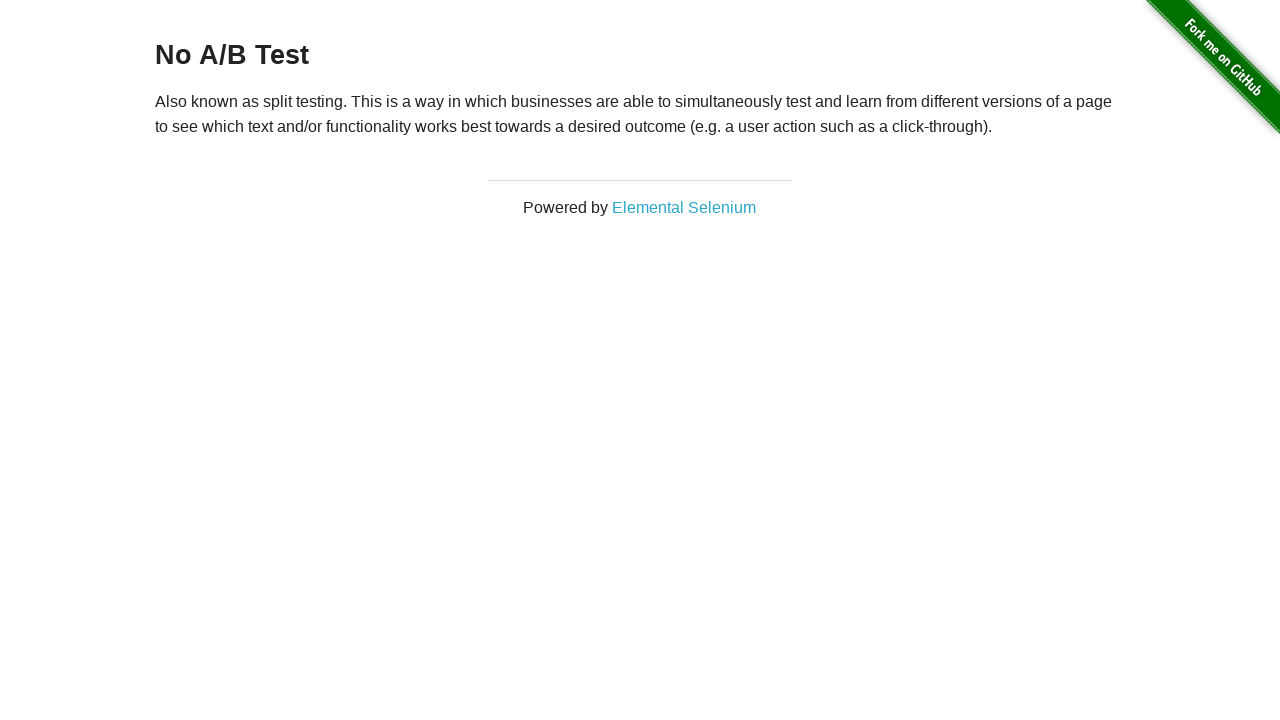

Verified heading displays 'No A/B Test', confirming opt-out success
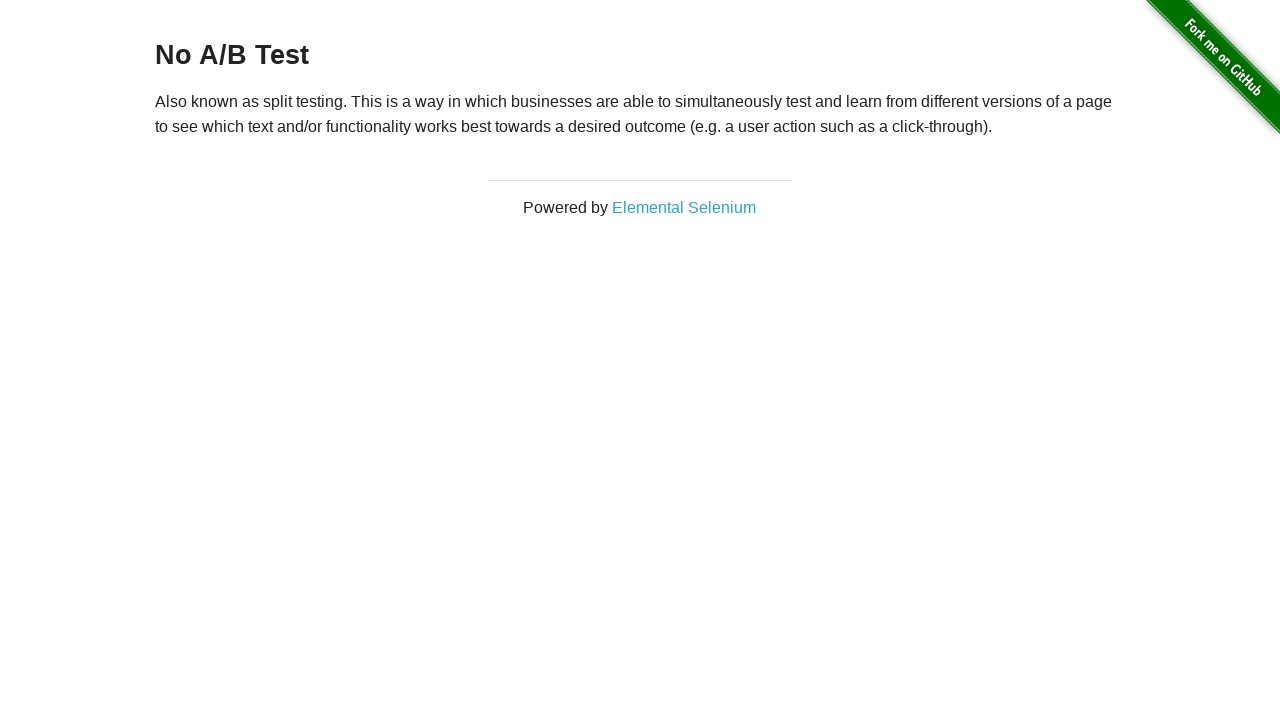

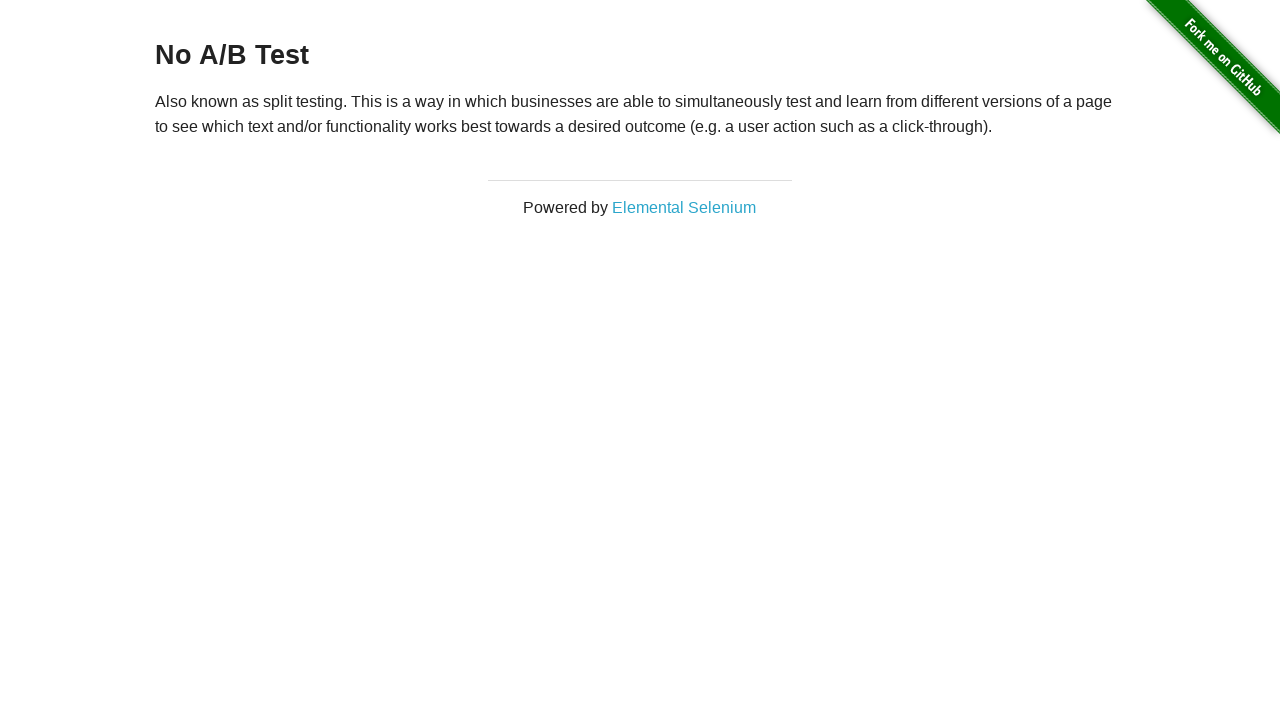